Tests right-click context menu by performing a right-click action and selecting an option

Starting URL: https://swisnl.github.io/jQuery-contextMenu/demo.html

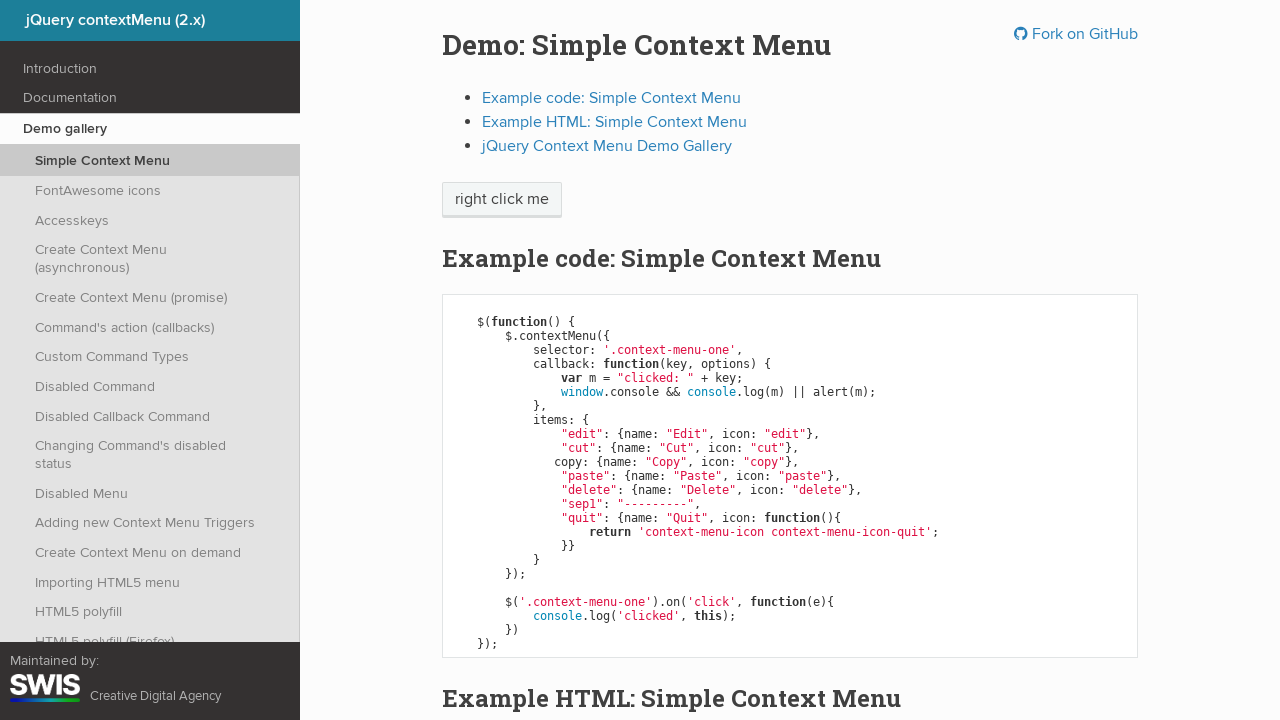

Set up dialog handler to auto-accept alerts
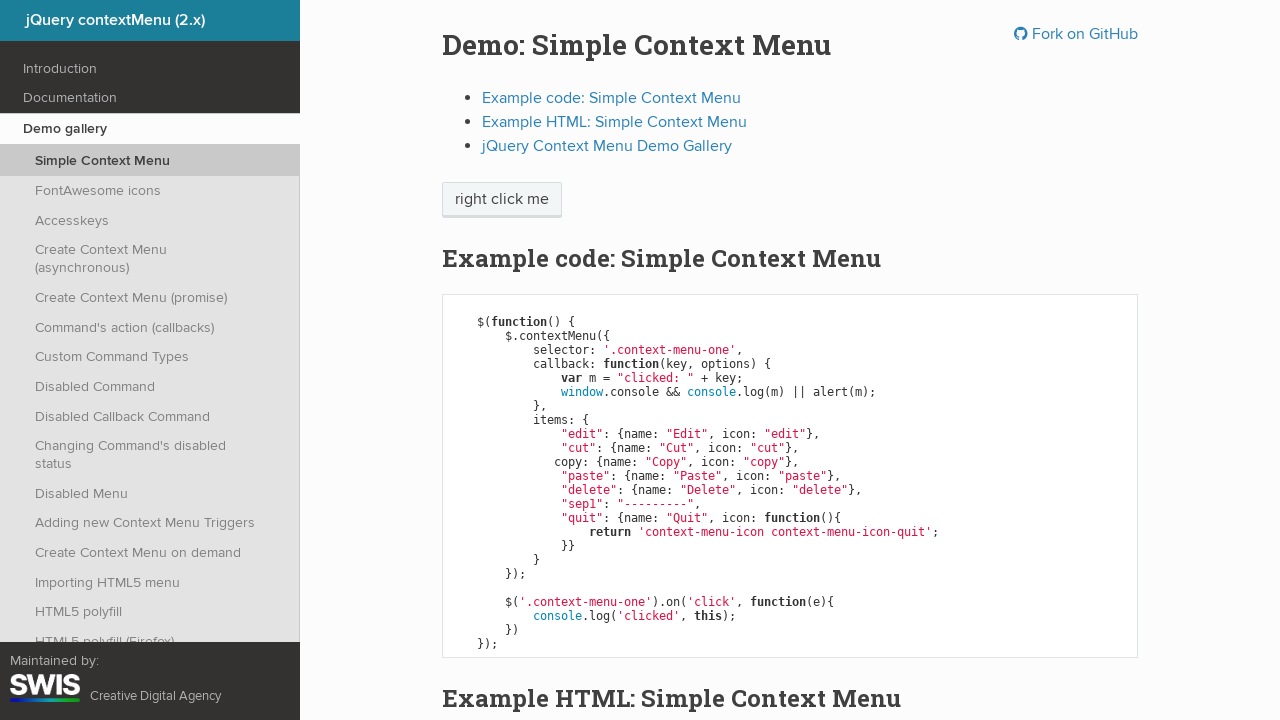

Right-clicked on 'right click me' button to open context menu at (502, 200) on span:has-text('right click me')
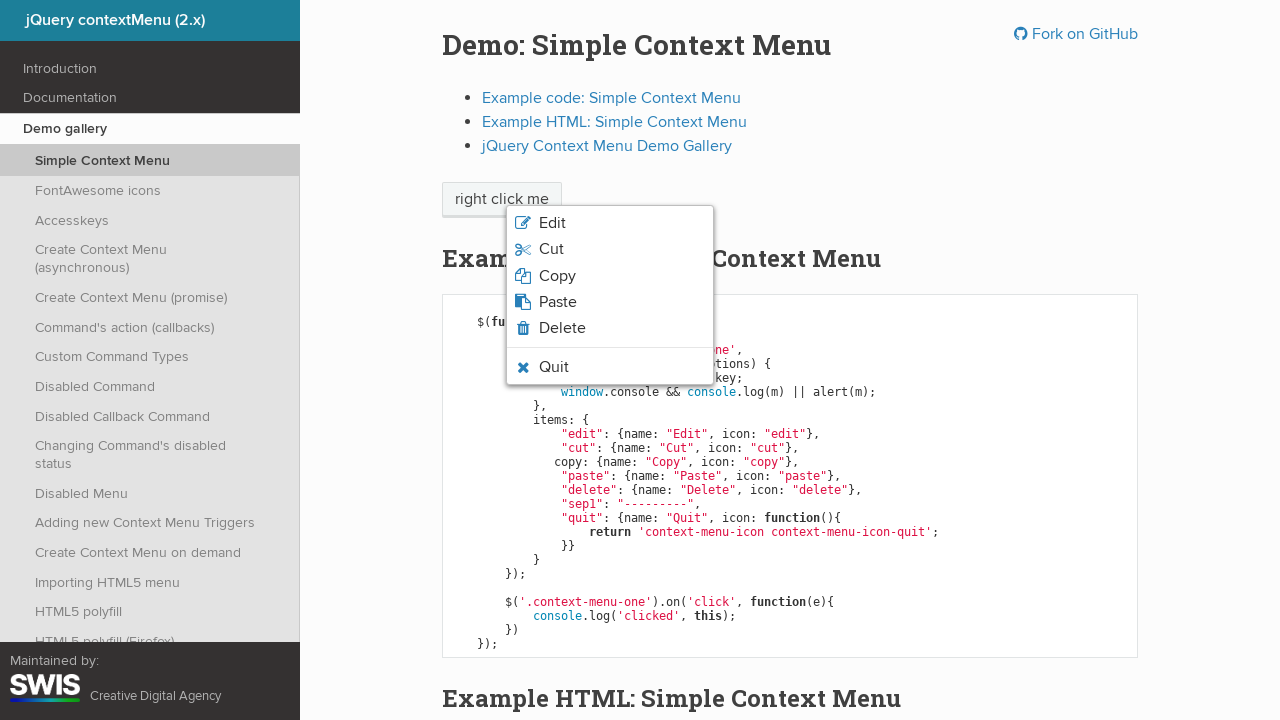

Selected the first option from the context menu at (552, 223) on ul.context-menu-list li:first-child span
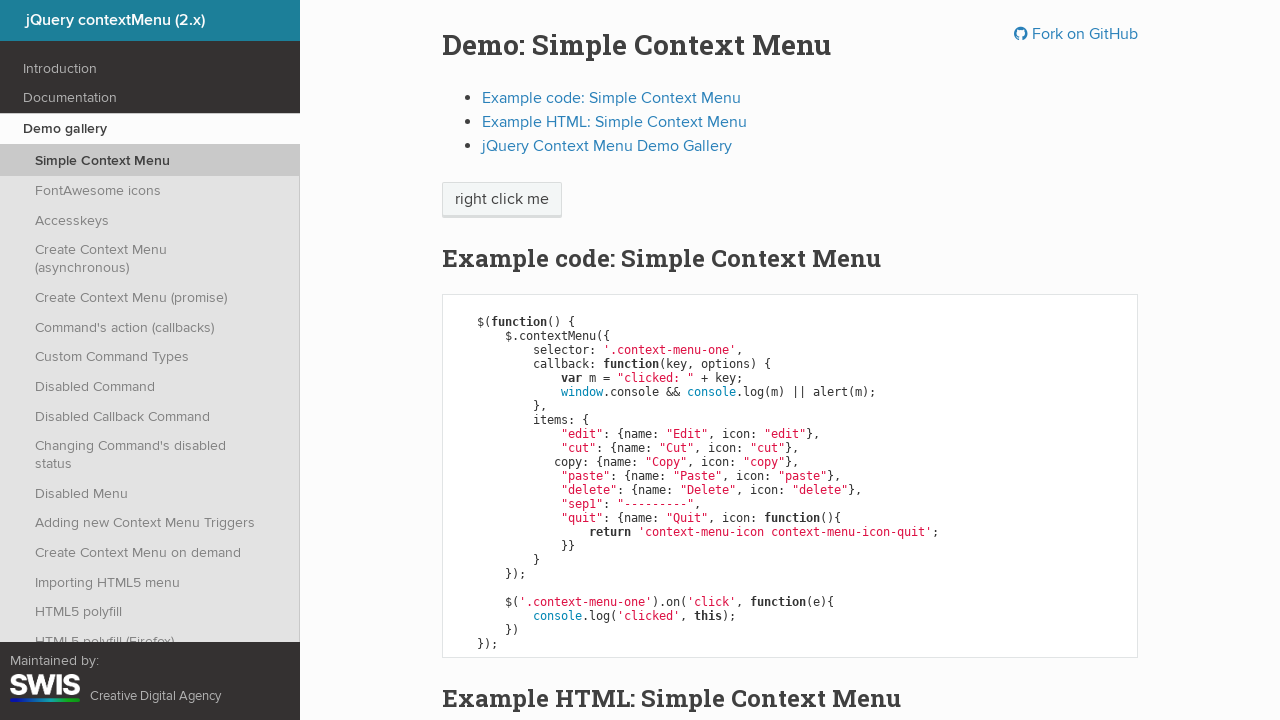

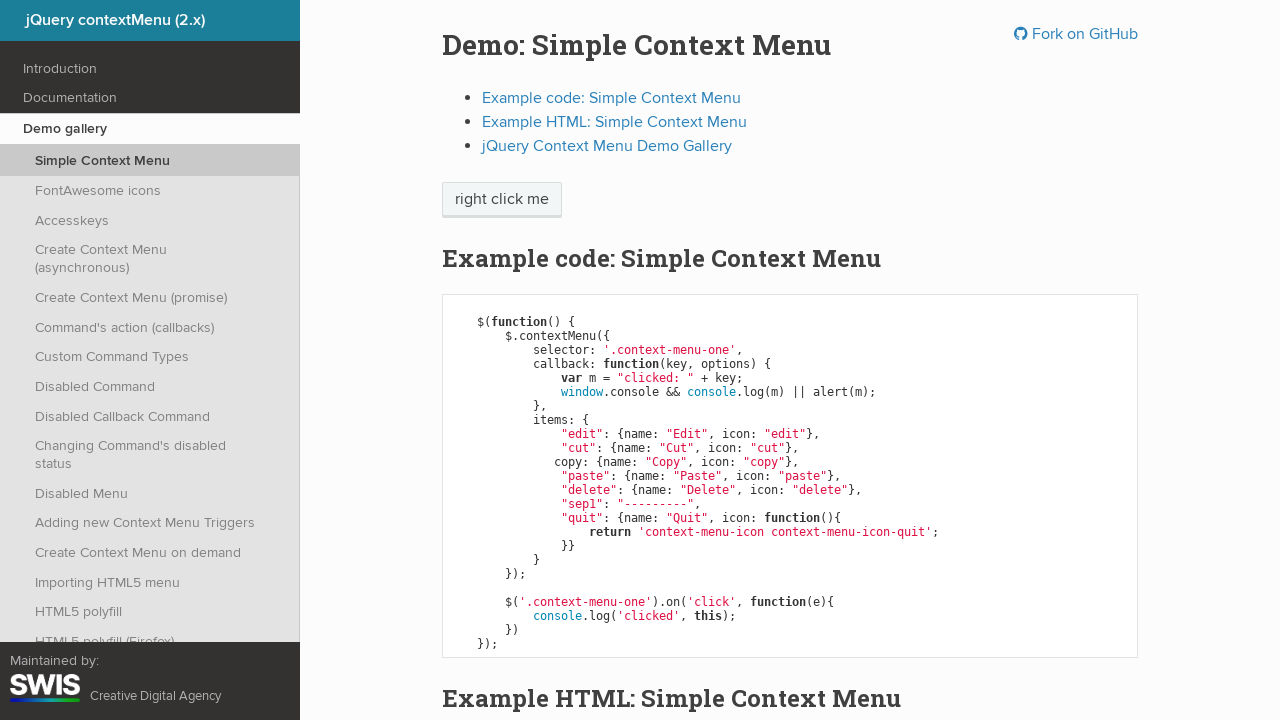